Tests login functionality on Sauce Demo site by filling username and password fields and clicking the login button

Starting URL: https://www.saucedemo.com/

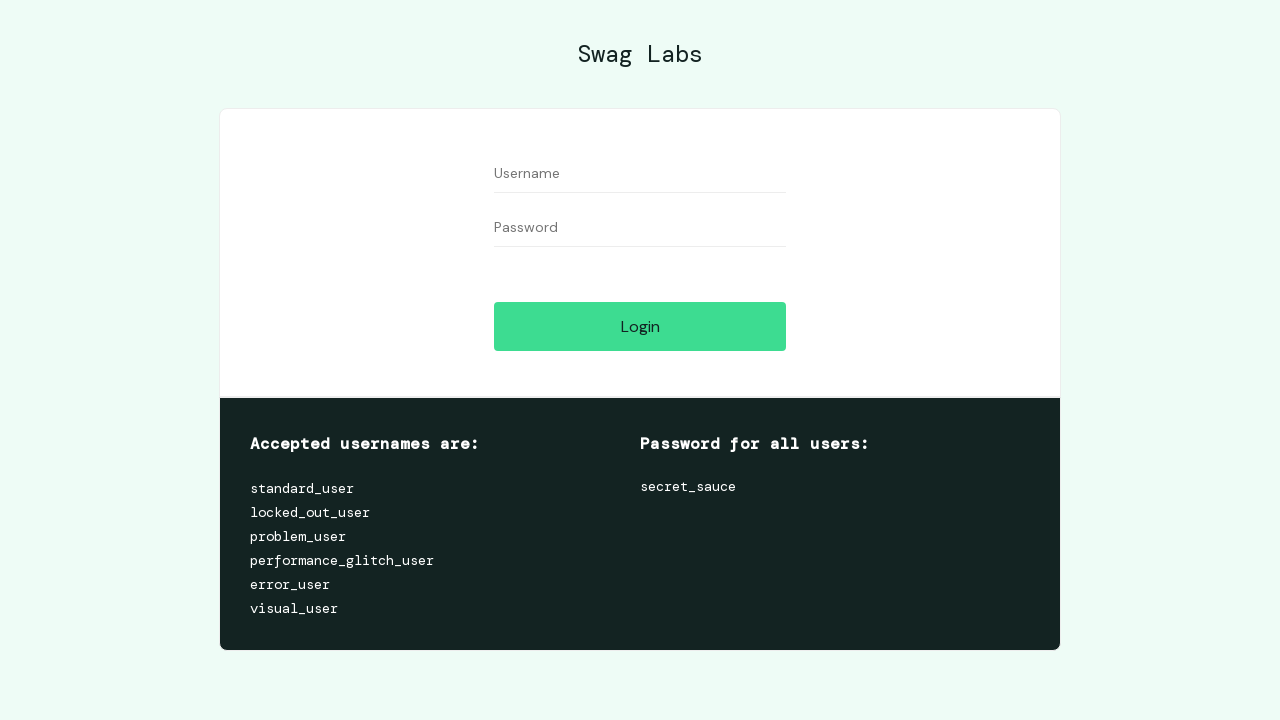

Filled username field with 'standard_user' on #user-name
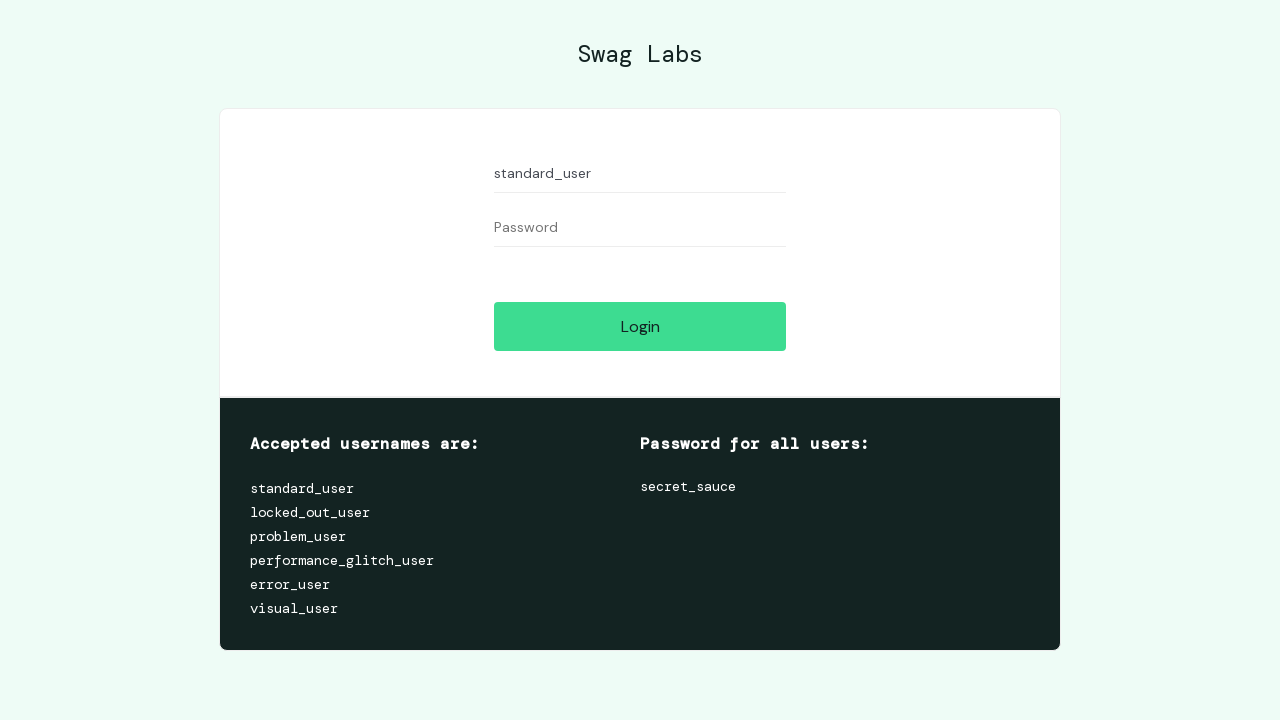

Filled password field with 'secret_sauce' on input[name='password']
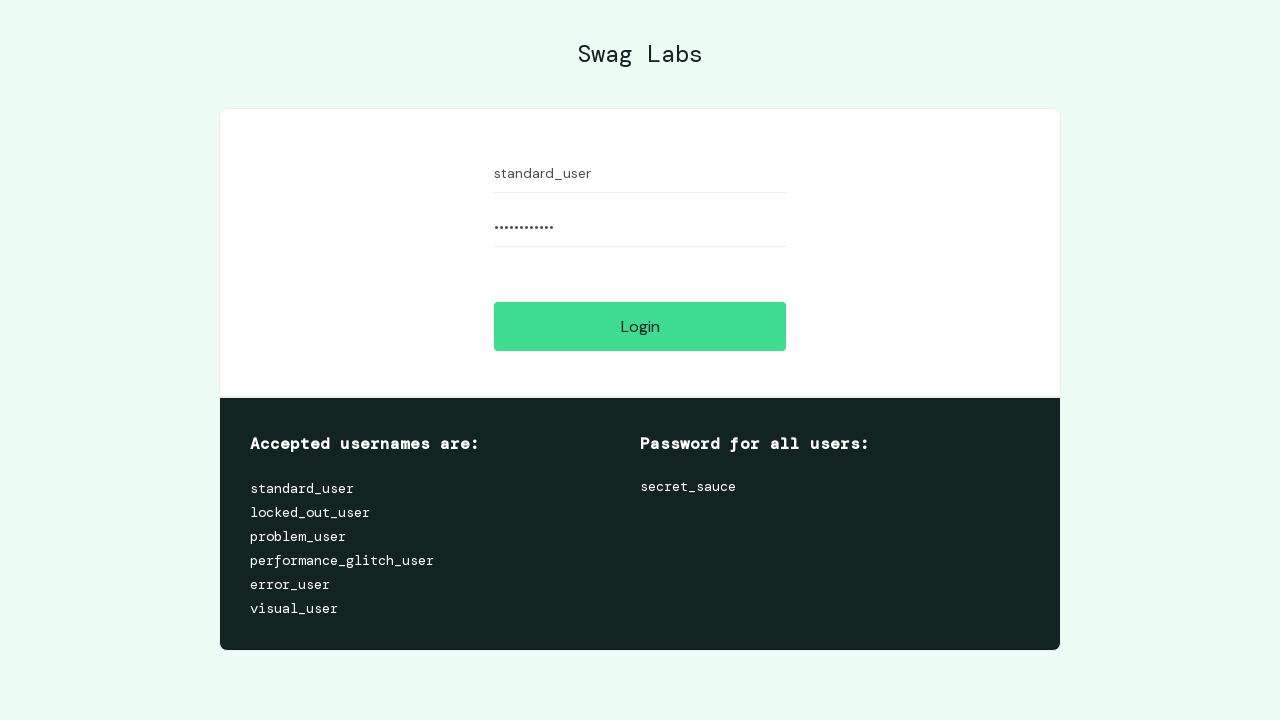

Clicked login button to authenticate at (640, 326) on input[name='login-button']
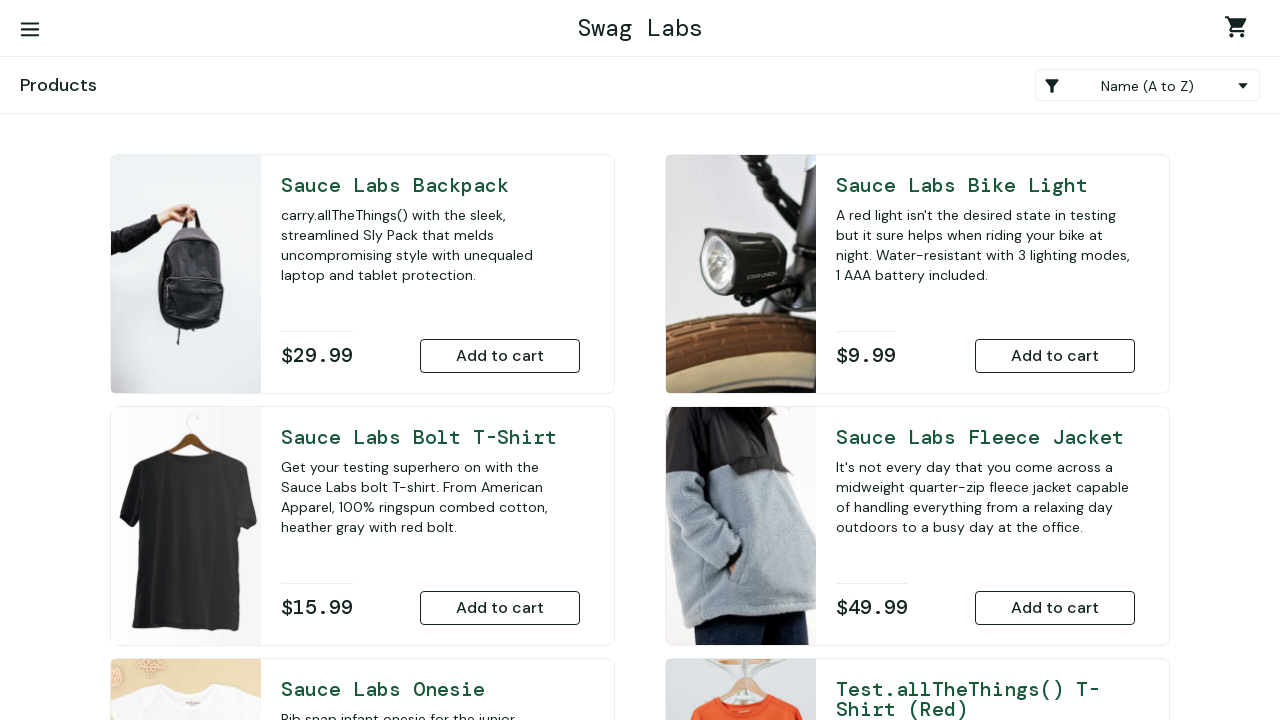

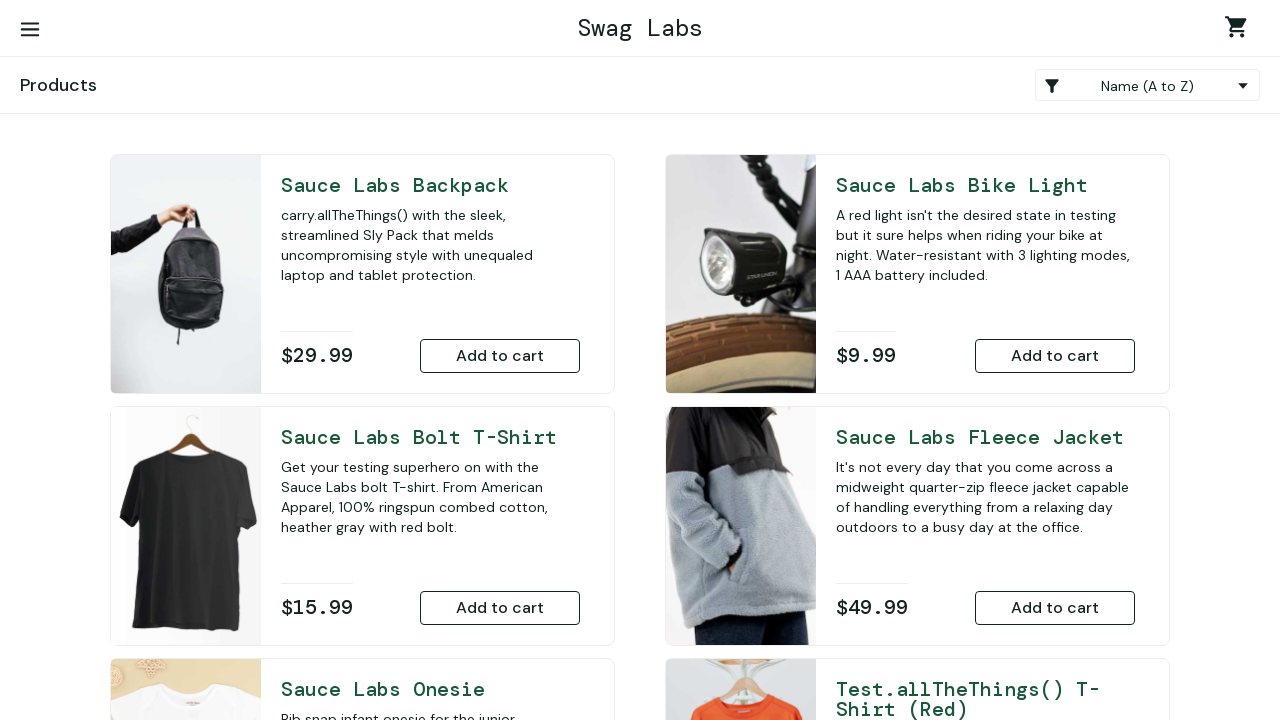